Tests JavaScript prompt alert functionality by clicking the prompt button, entering text into the alert, accepting it, and verifying the result message

Starting URL: https://the-internet.herokuapp.com/javascript_alerts

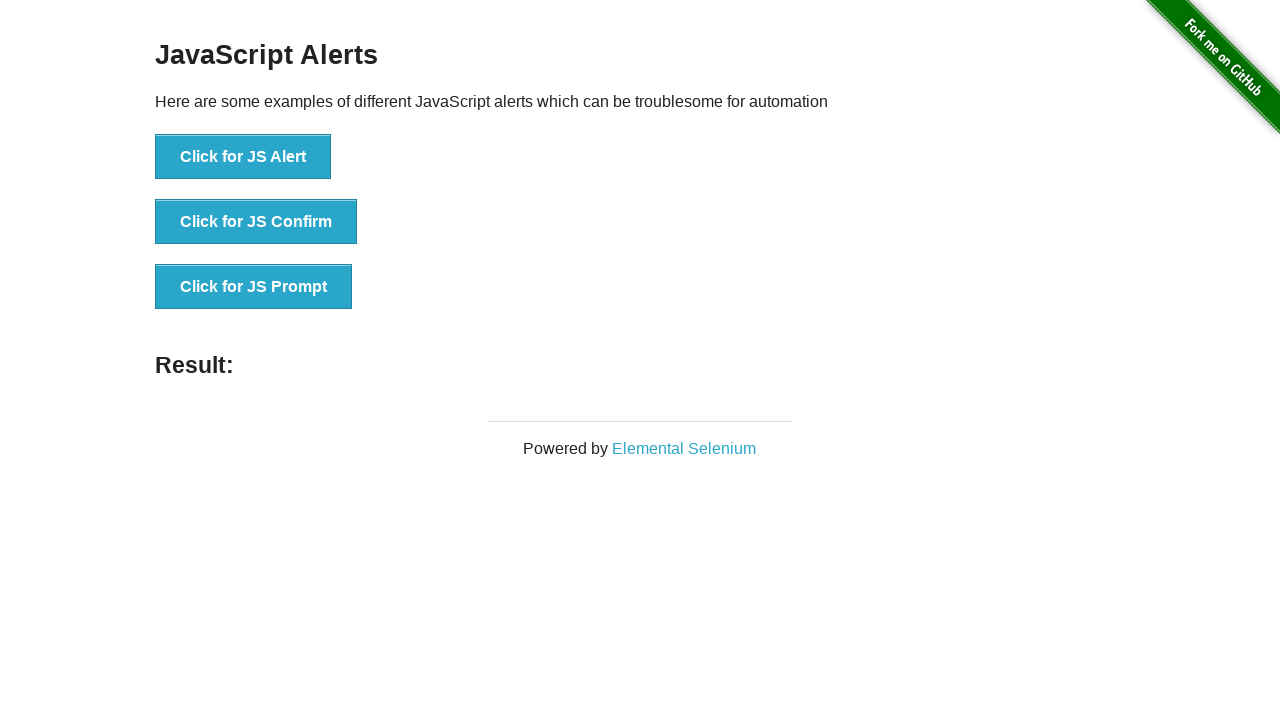

Clicked the JS Prompt button at (254, 287) on button[onclick='jsPrompt()']
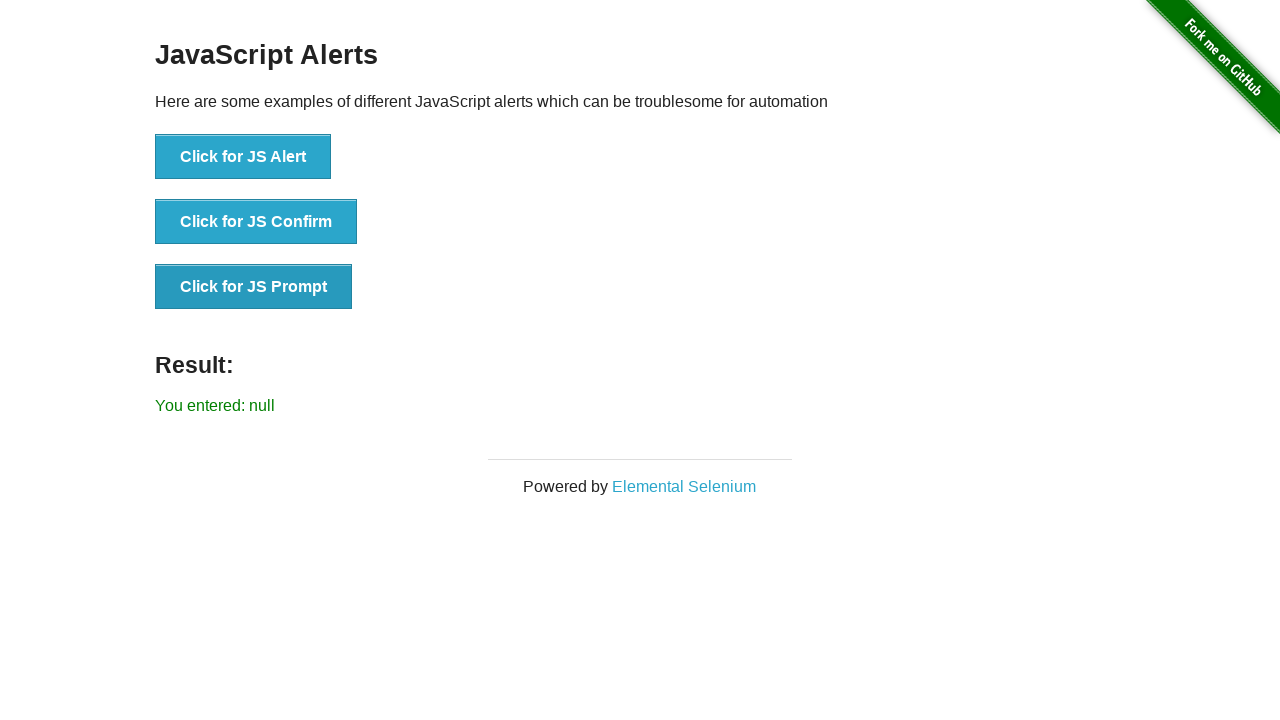

Set up dialog handler to accept prompt with text 'PRAMOD'
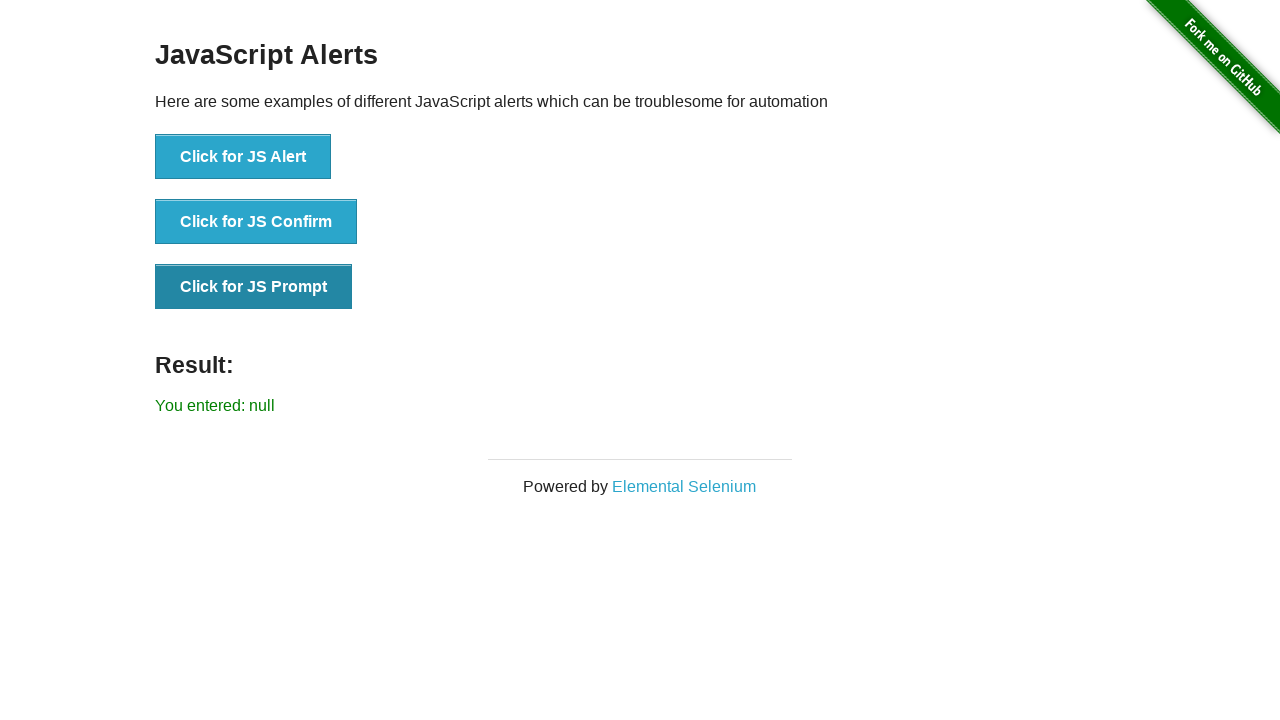

Clicked the JS Prompt button to trigger the dialog at (254, 287) on button[onclick='jsPrompt()']
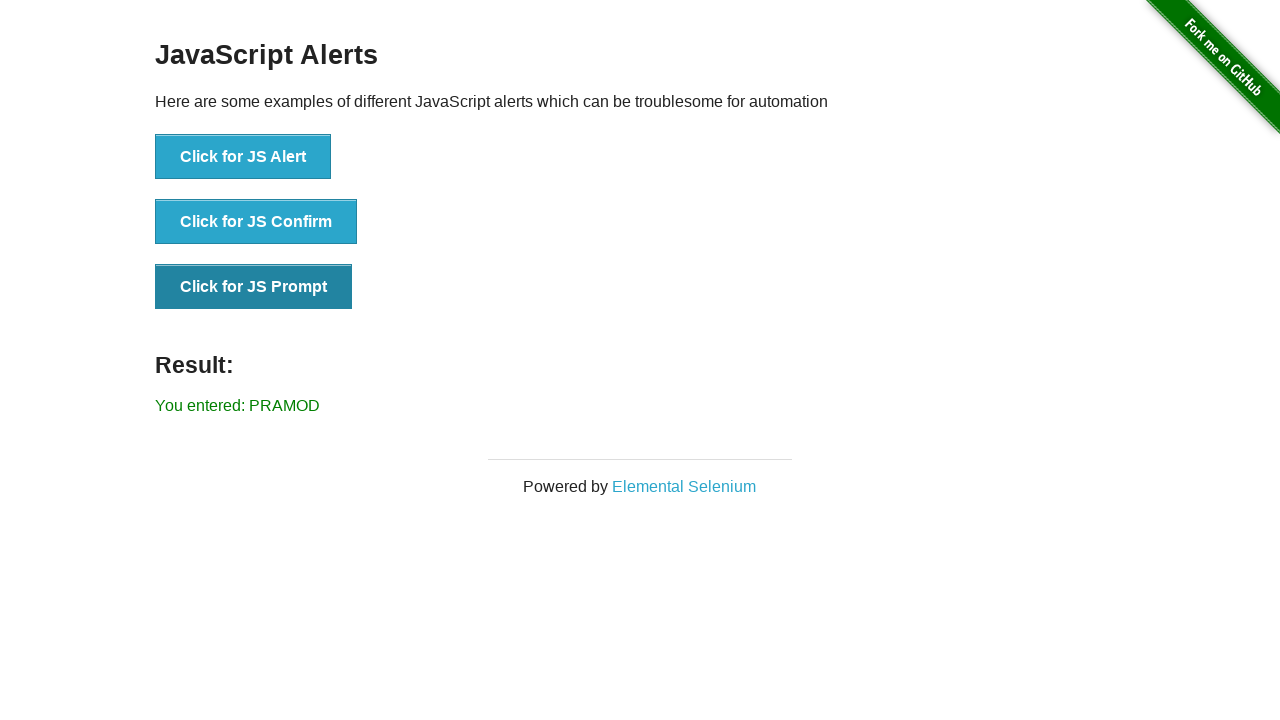

Result message element loaded
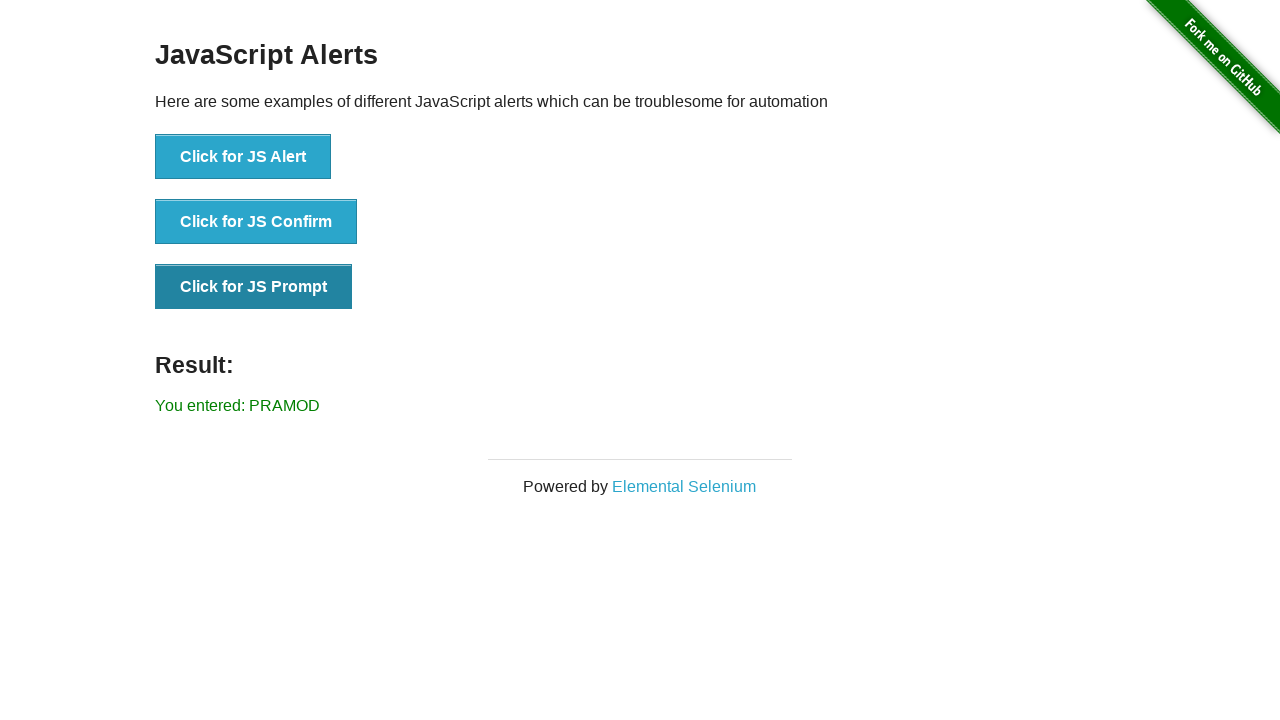

Retrieved result text content
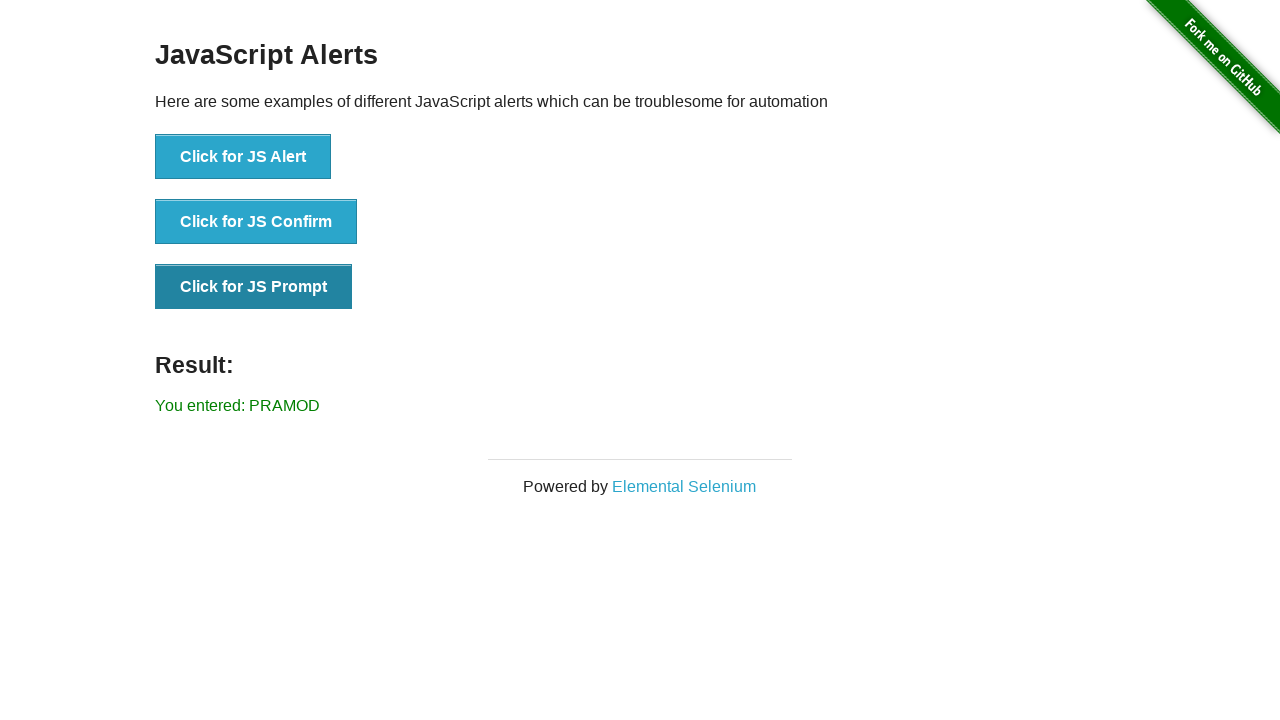

Verified result message matches 'You entered: PRAMOD'
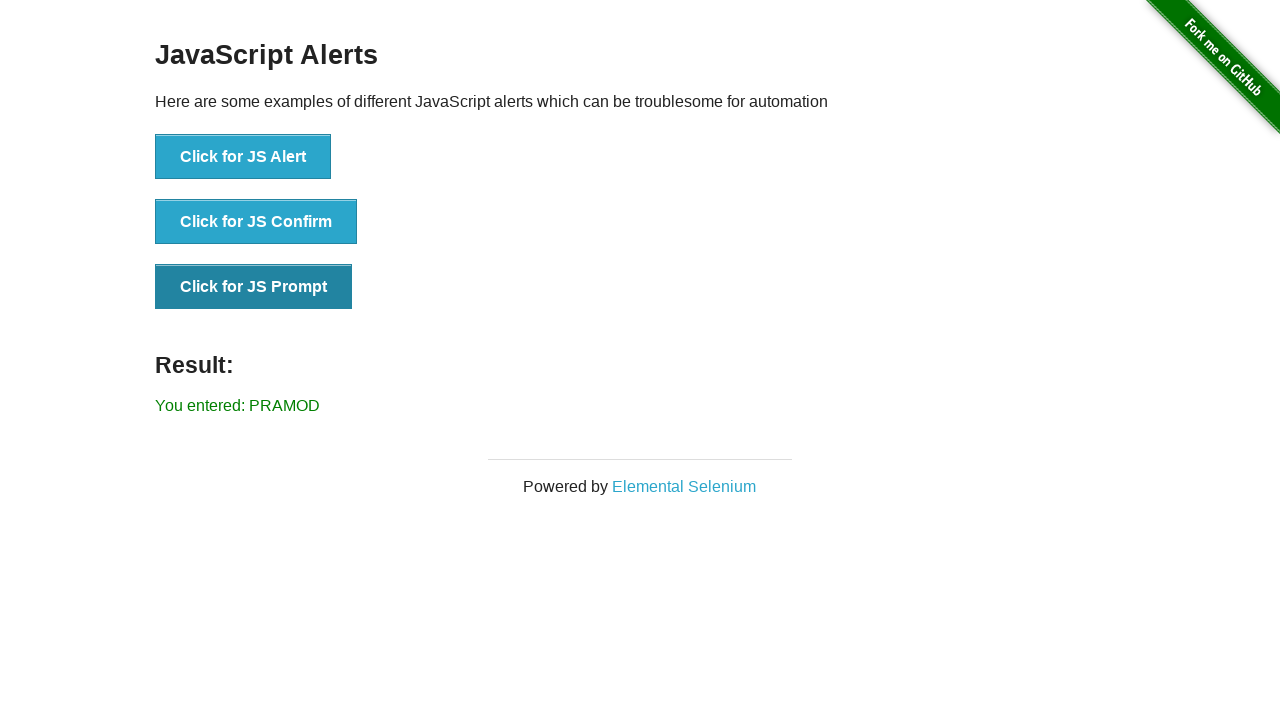

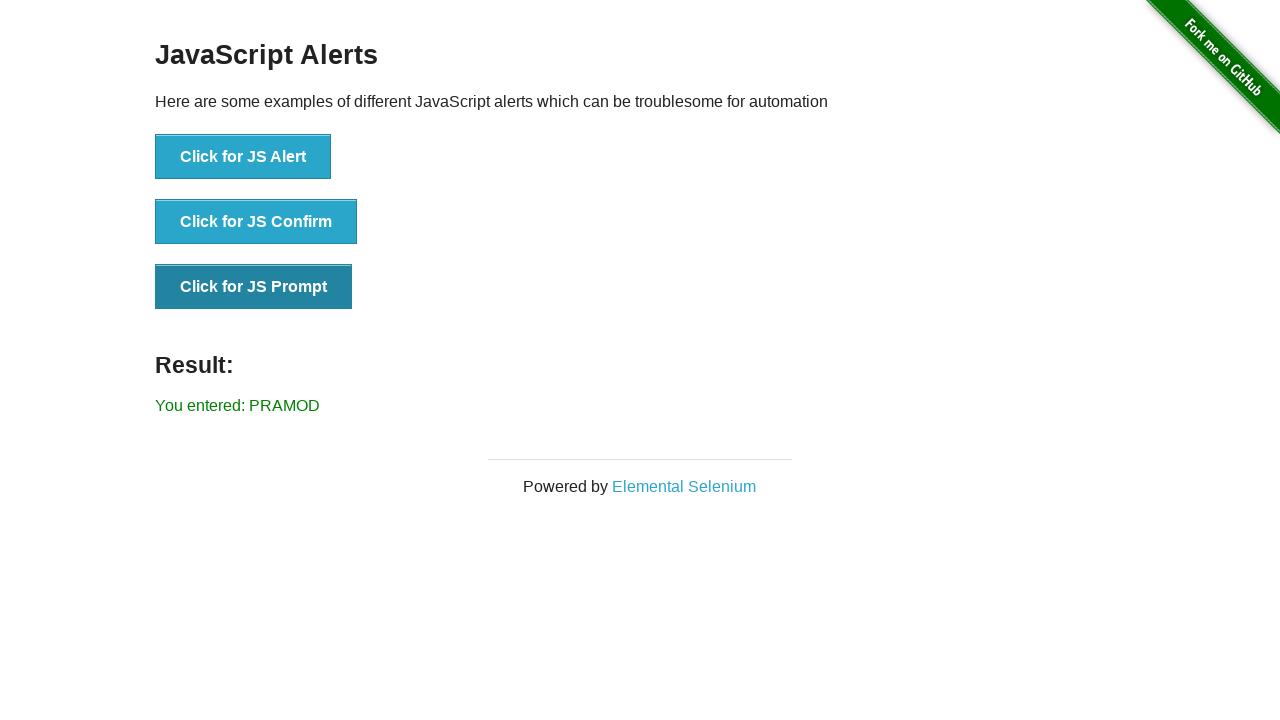